Navigates to the Objets connectés (Connected Objects) category page from the header menu.

Starting URL: https://shop.buy-club.net/

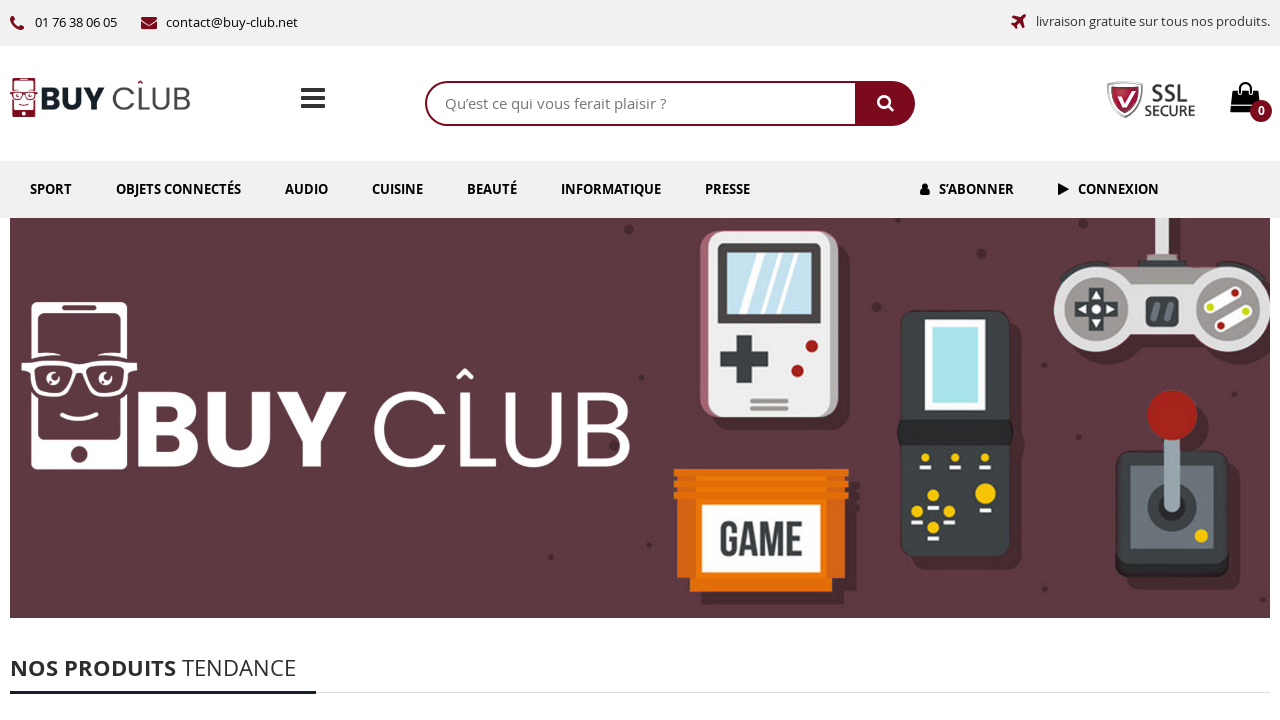

Clicked on 'Objets connectés' link in header menu at (178, 189) on internal:role=link[name="Objets connectés"i]
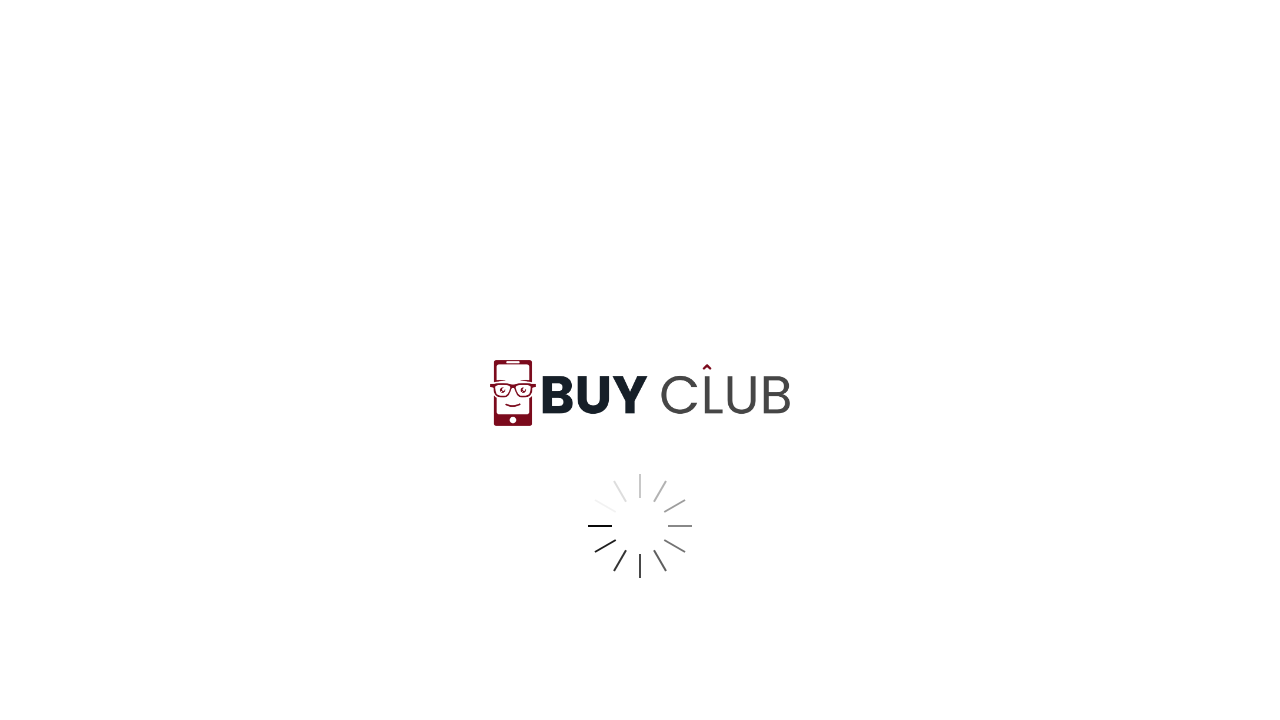

Navigation to Objets connectés category page completed
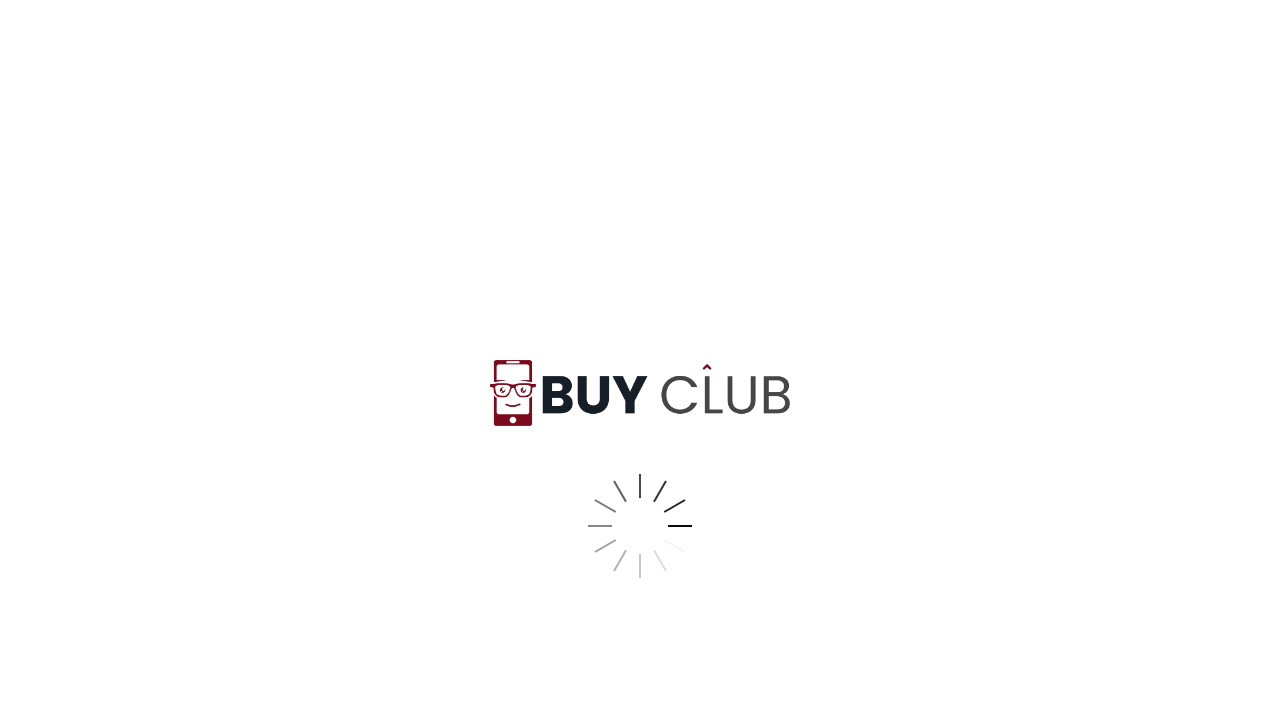

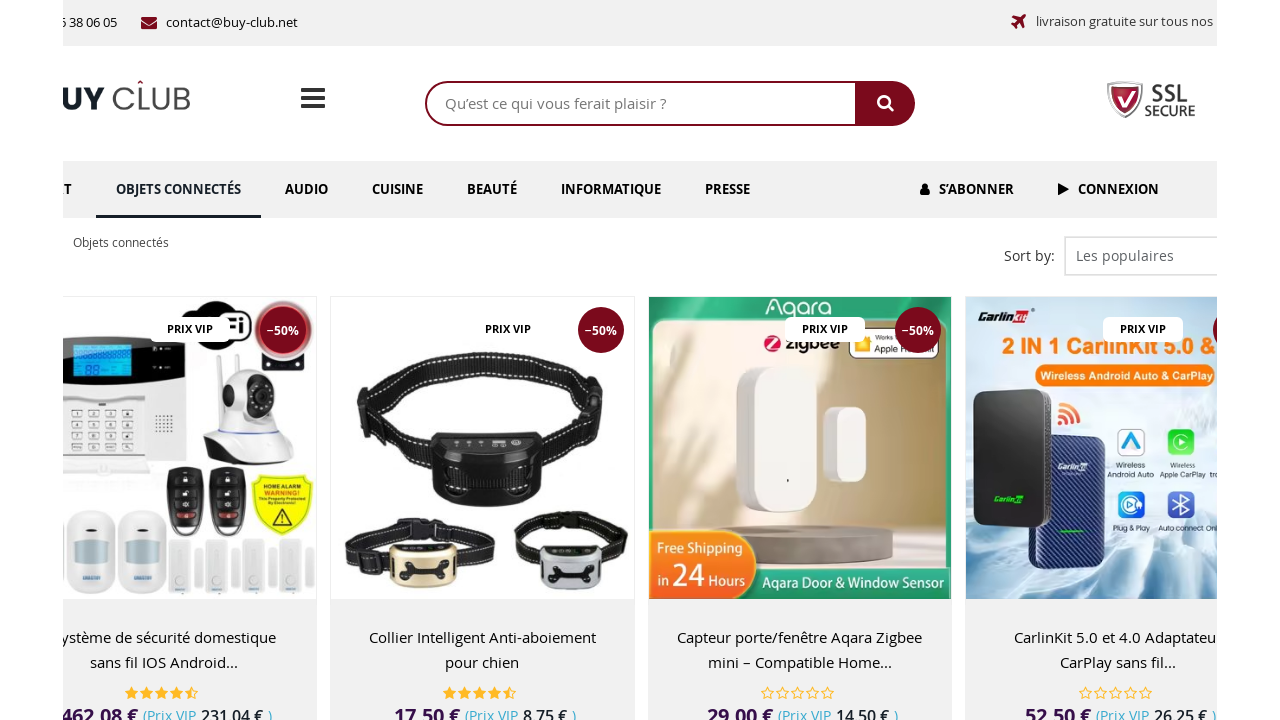